Tests alert handling by clicking a button that triggers an alert and accepting it

Starting URL: https://testautomationpractice.blogspot.com/

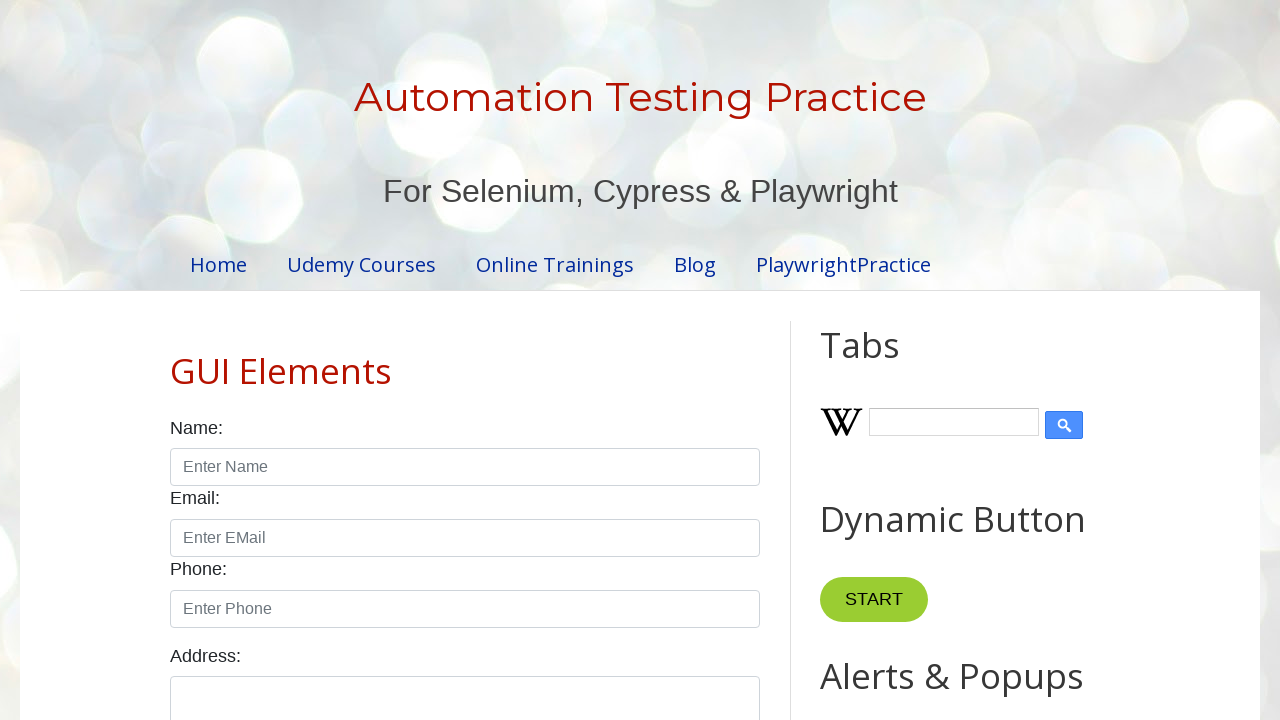

Clicked button to trigger alert at (888, 361) on [onclick='myFunctionAlert()']
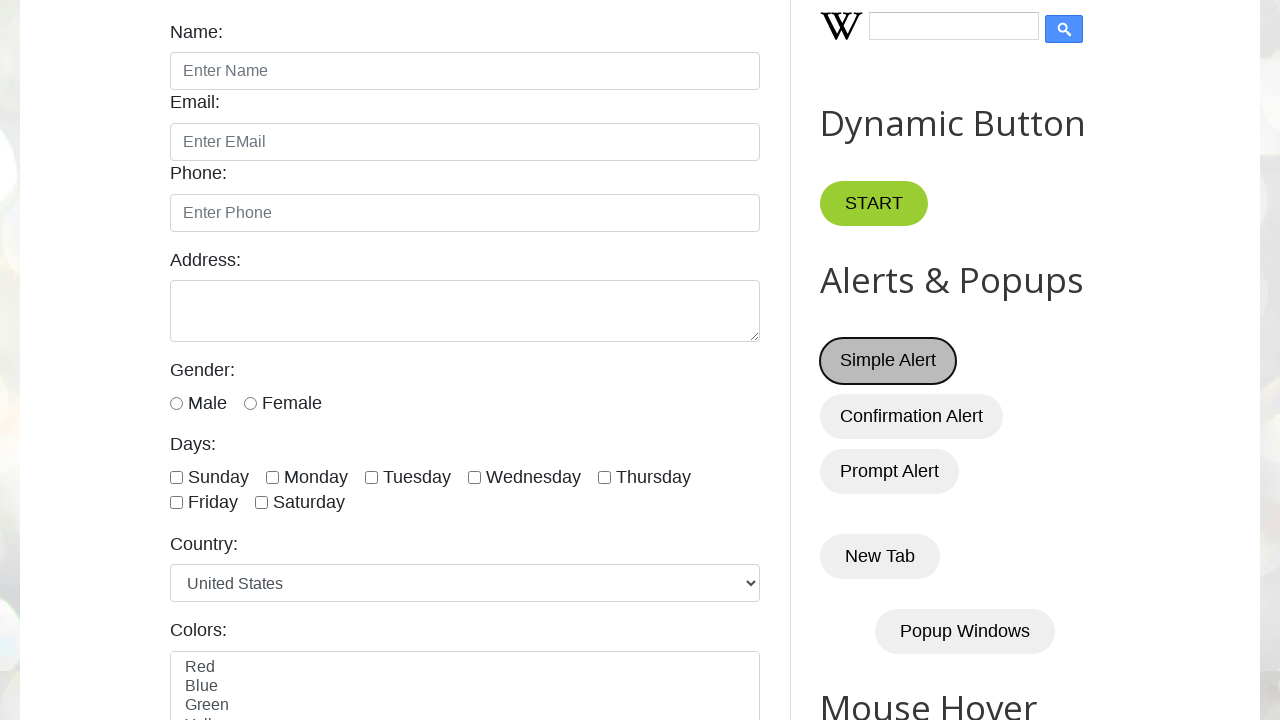

Set up dialog handler to accept alert
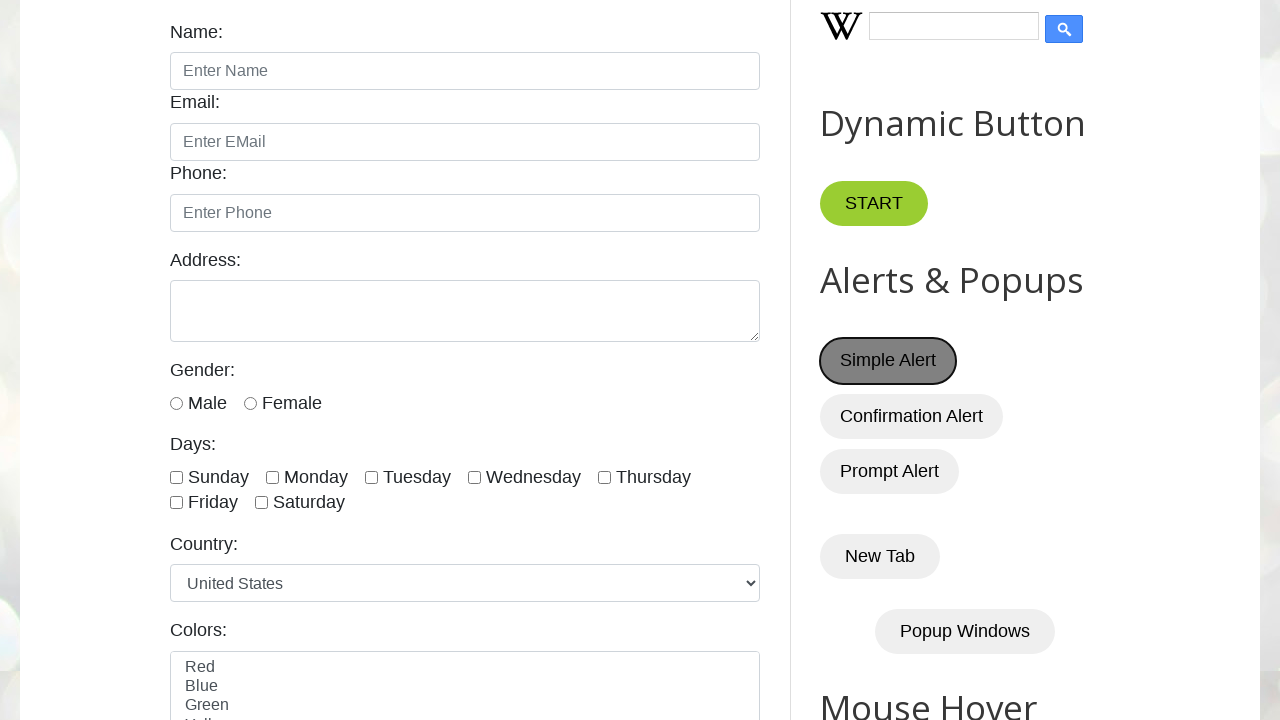

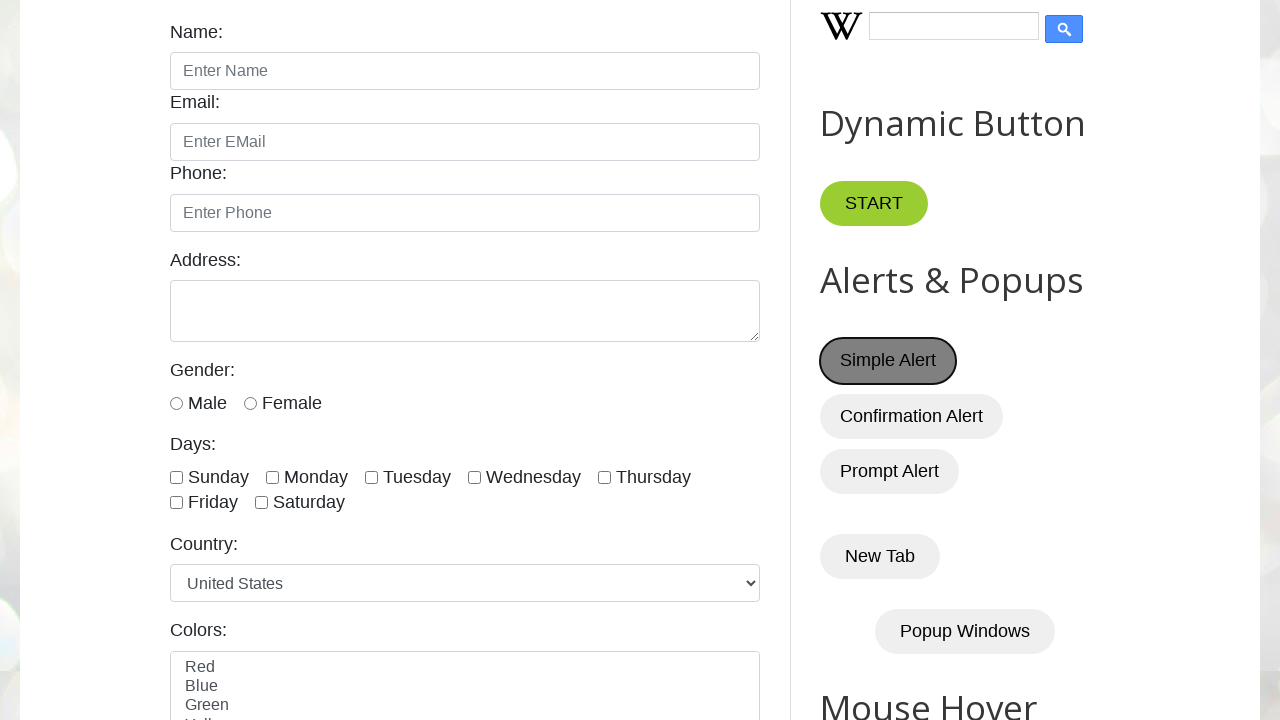